Navigates to the Selenium HQ website and clicks on the Documentation link to verify navigation works

Starting URL: http://www.seleniumhq.org

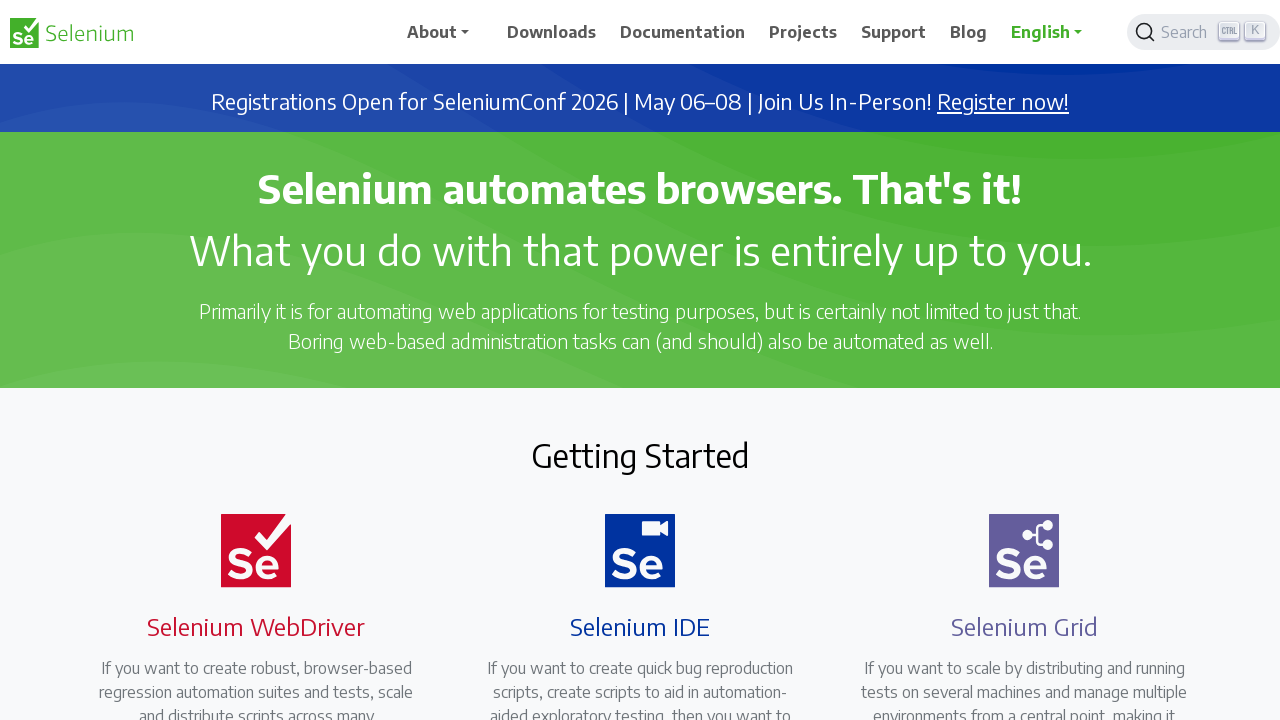

Navigated to Selenium HQ website at http://www.seleniumhq.org
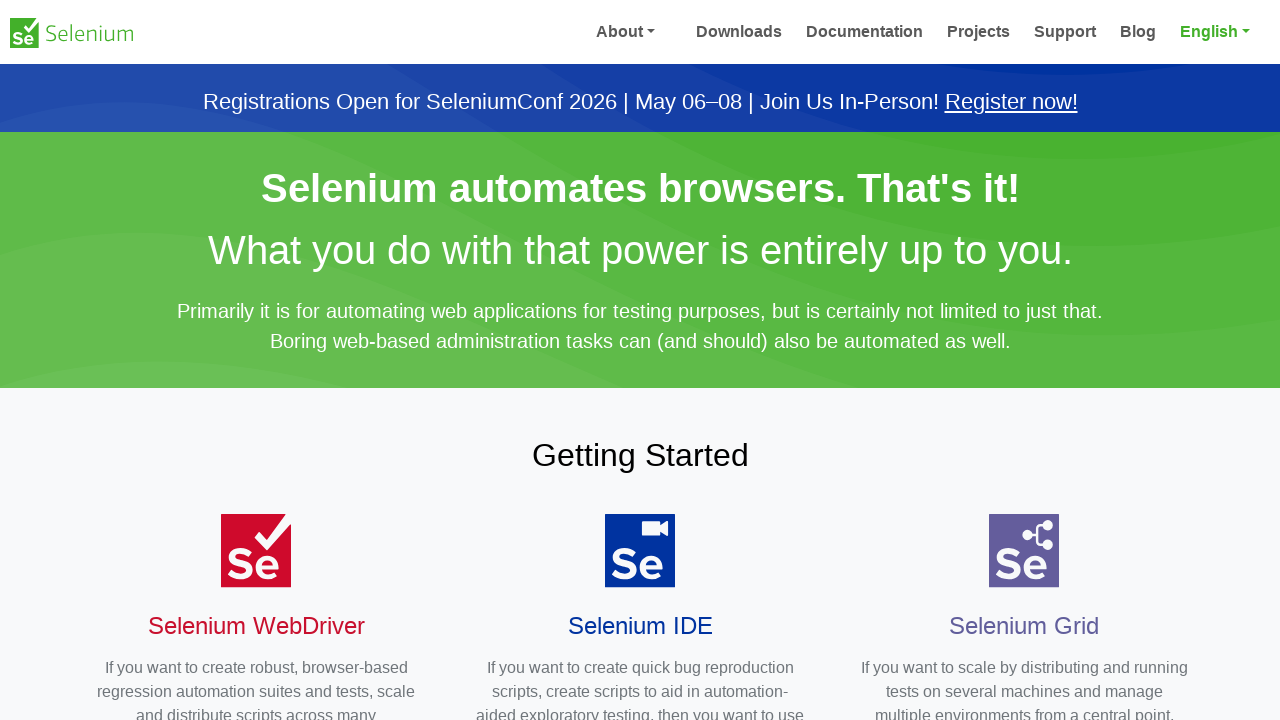

Clicked on the Documentation link at (683, 32) on text=Documentation
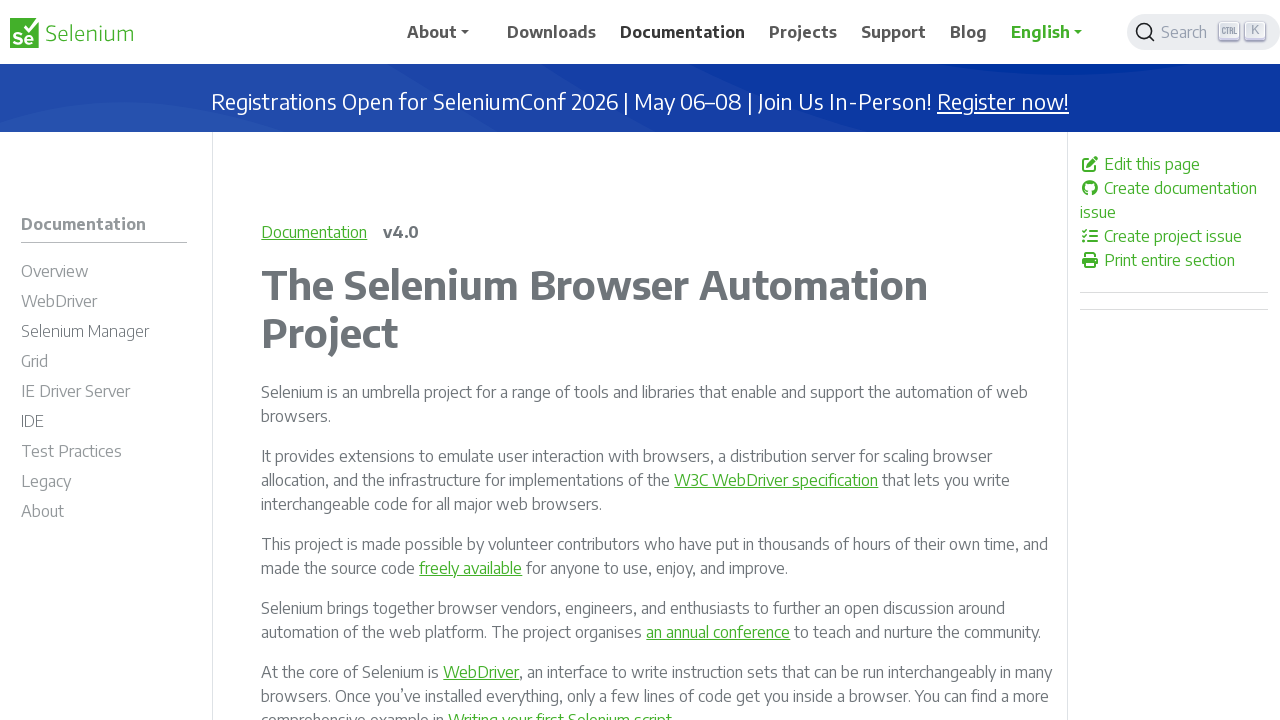

Page load completed after Documentation link navigation
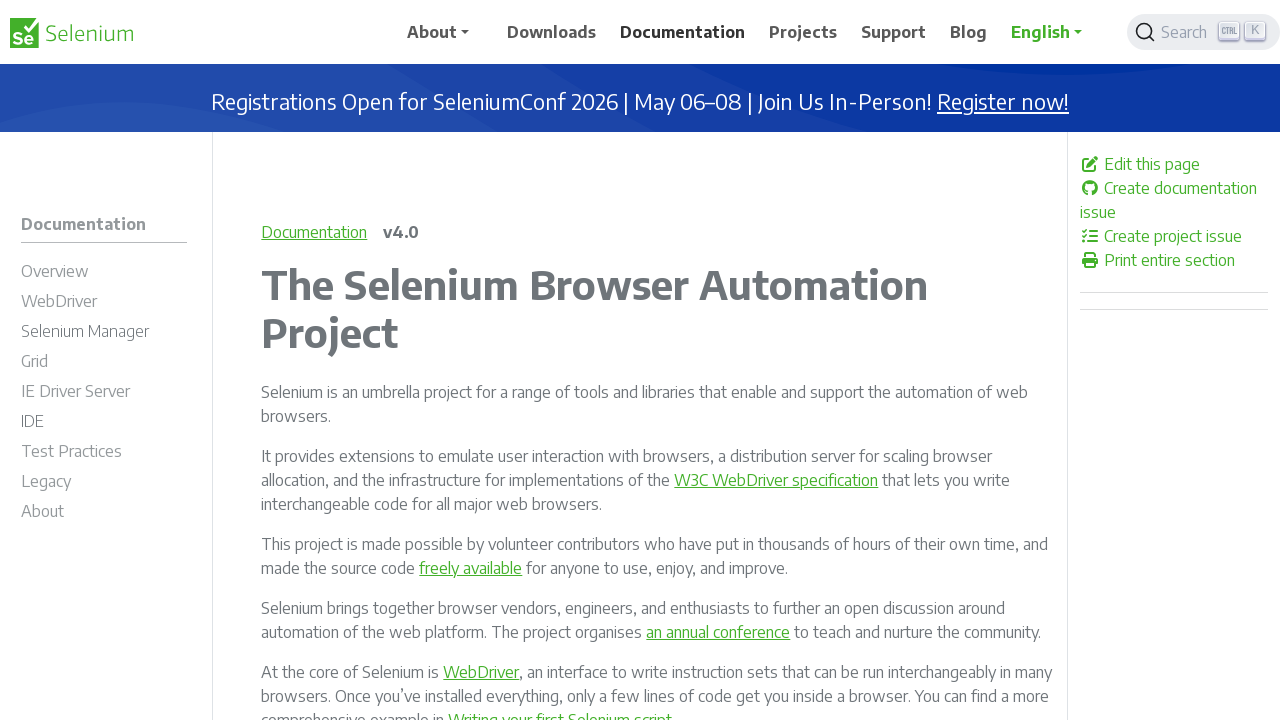

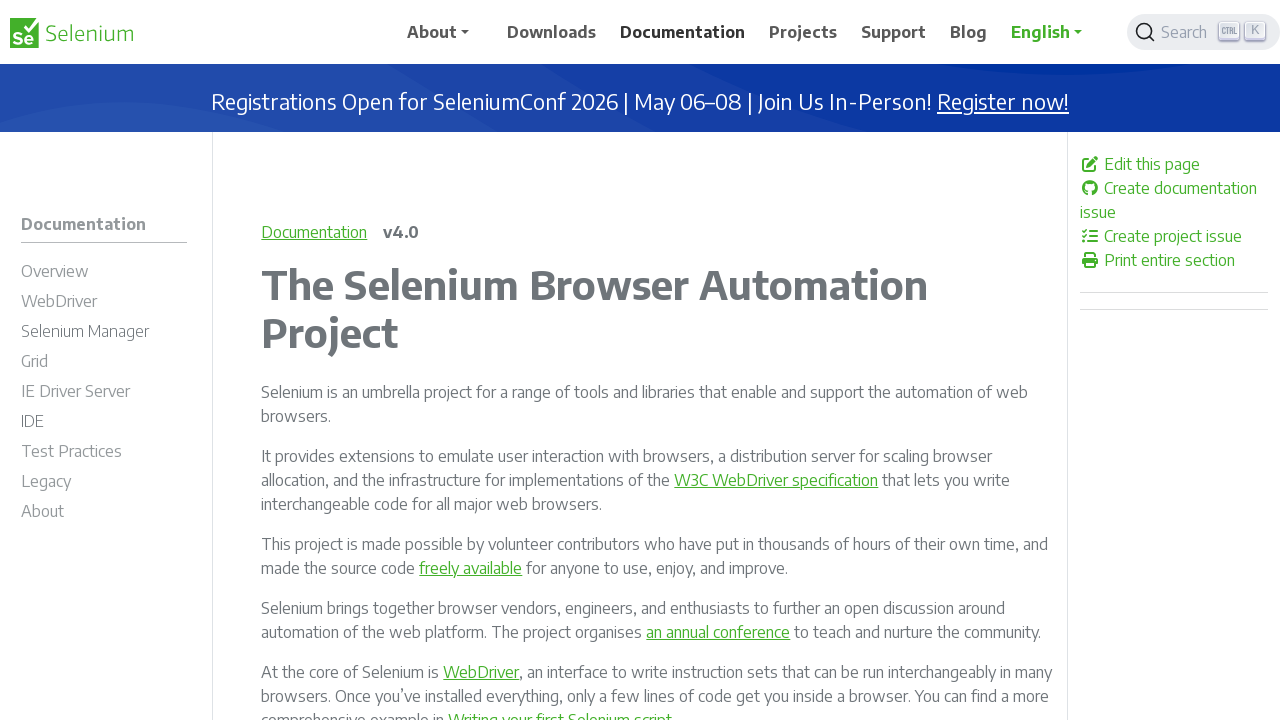